Tests the shopping cart workflow on SmartBear website by navigating to the cart, selecting a TestComplete product, configuring options (Fixed license, platform base), and adding the item to the cart

Starting URL: https://smartbear.com/

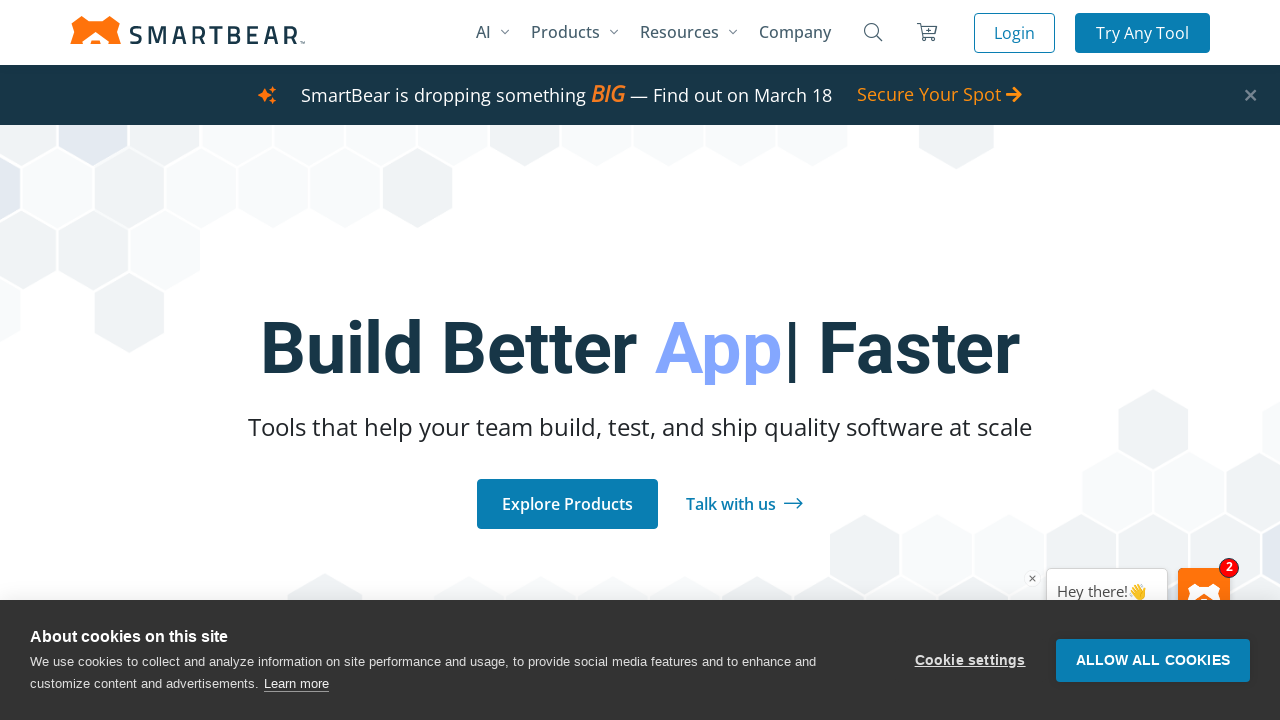

Clicked shopping cart icon at (926, 32) on .fa-cart-plus
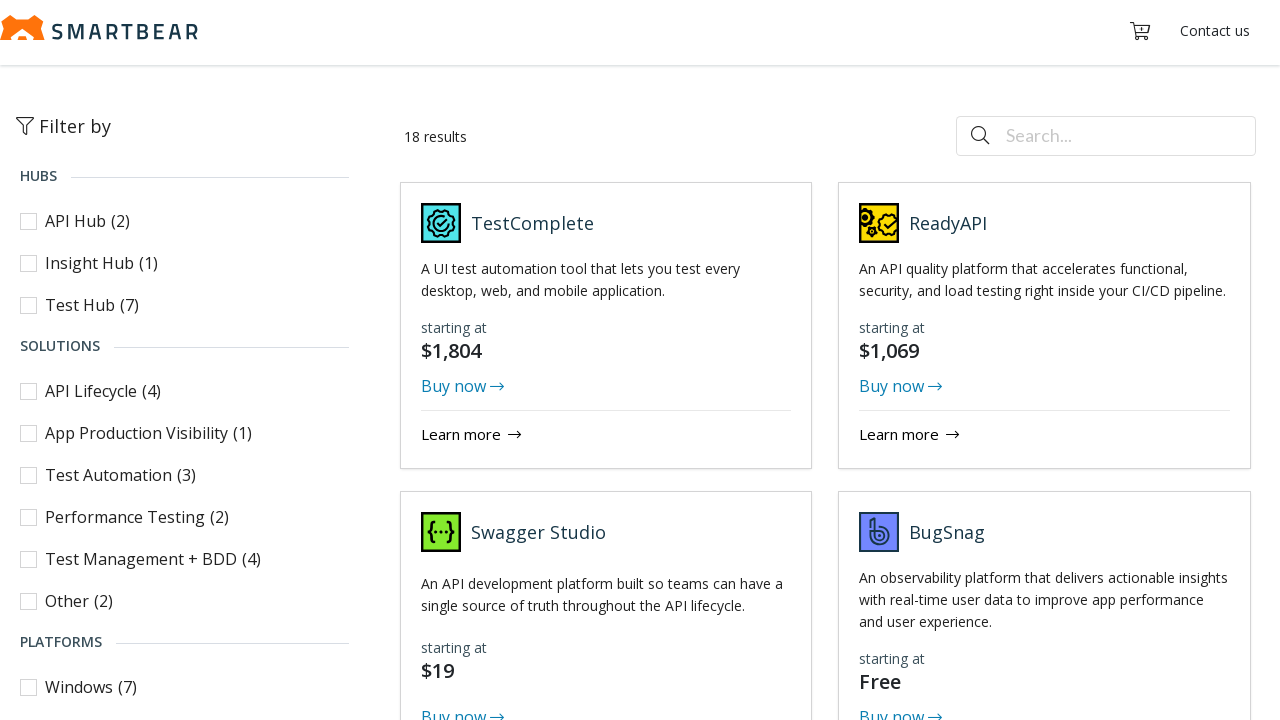

Clicked TestComplete product link at (455, 386) on .prod-link-buy[href='/store/testcomplete/']
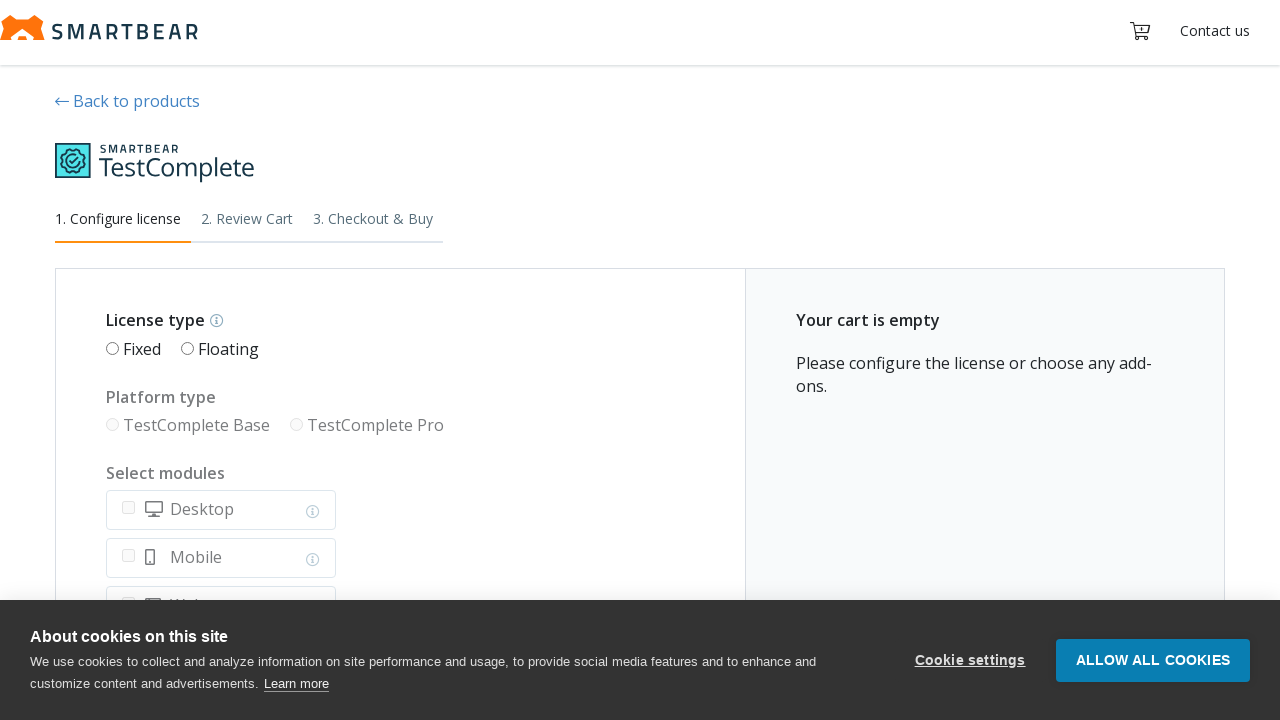

Selected 'Fixed' license option at (142, 350) on xpath=//label[.='Fixed']
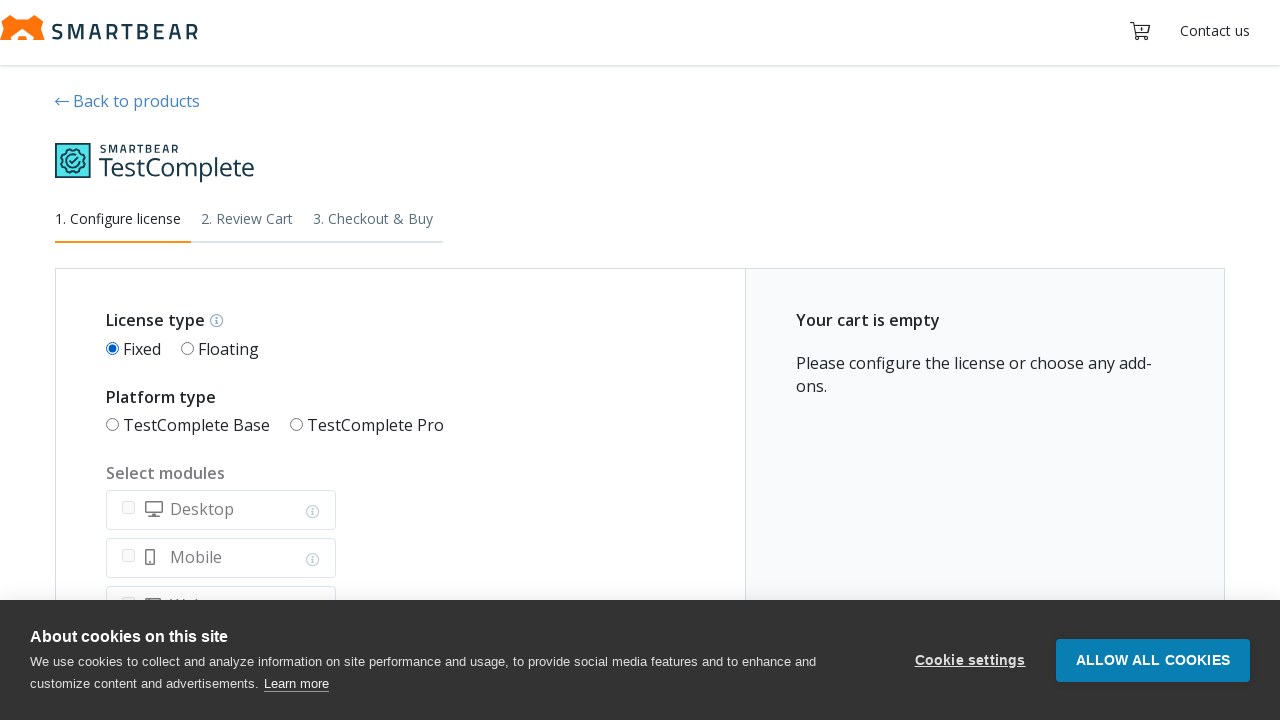

Selected platform base option at (196, 425) on [for='platformBase']
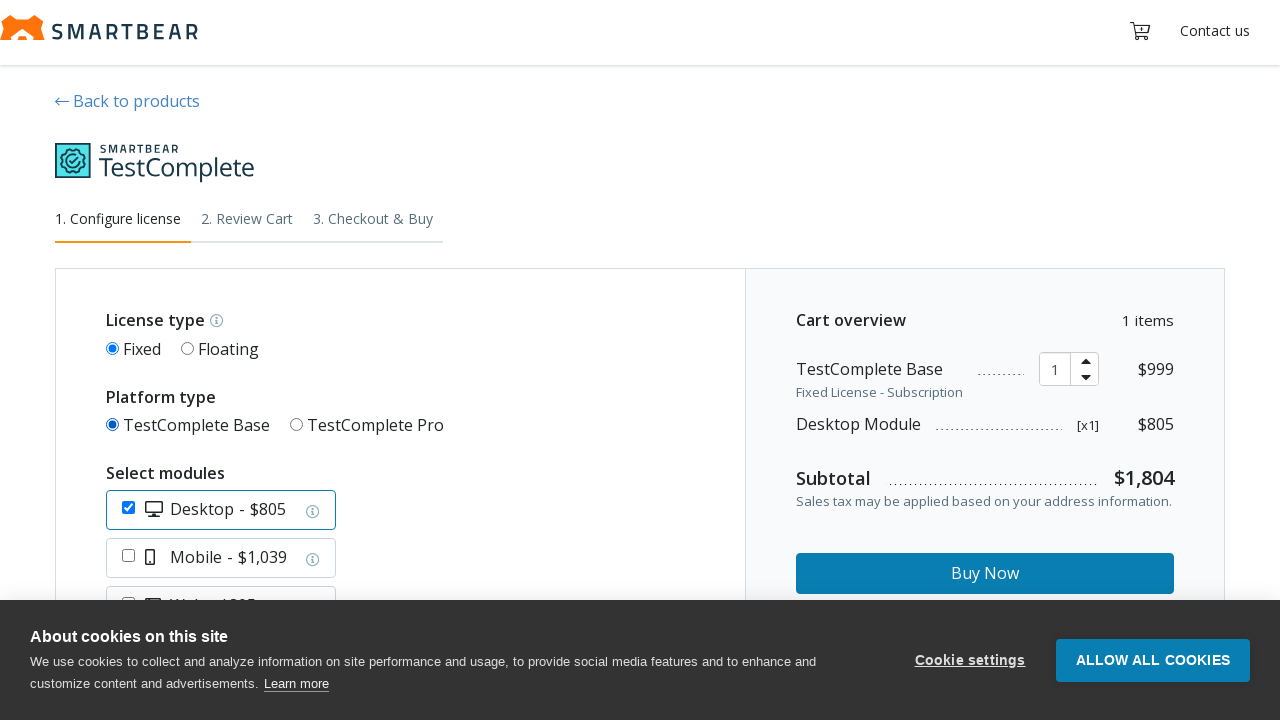

Added configured TestComplete product to cart at (985, 360) on .btn-preview-add-cart
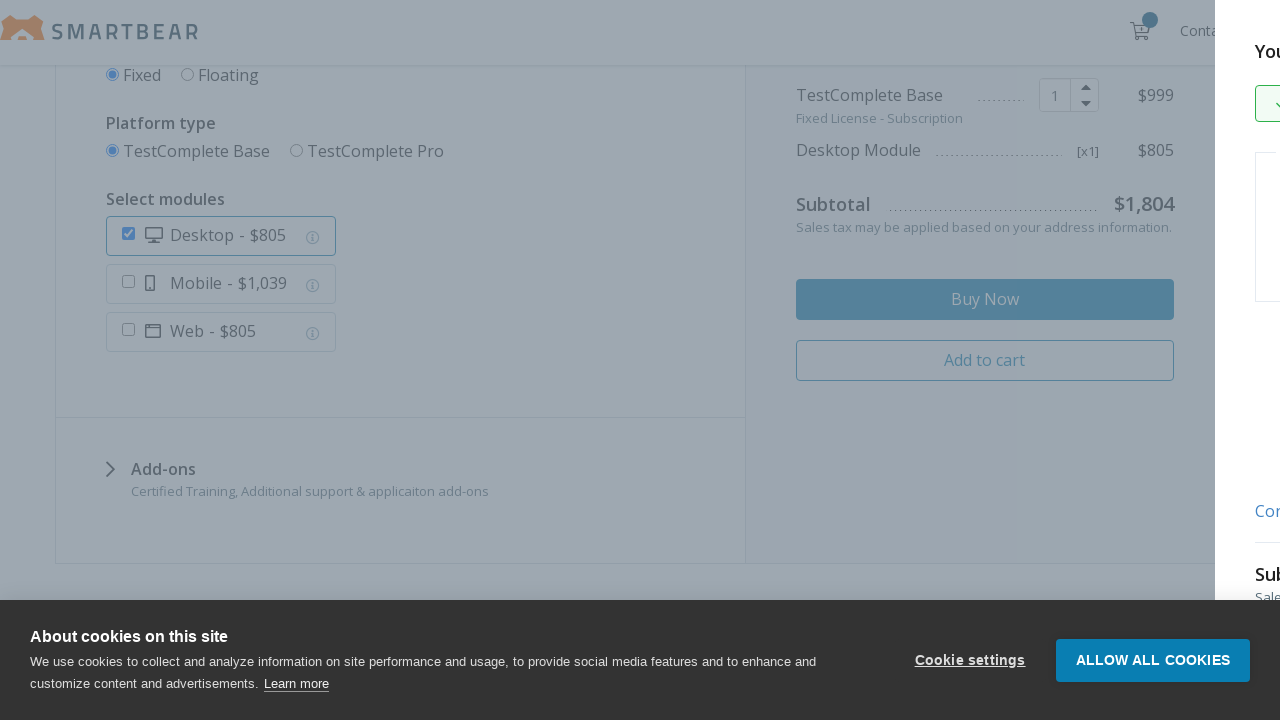

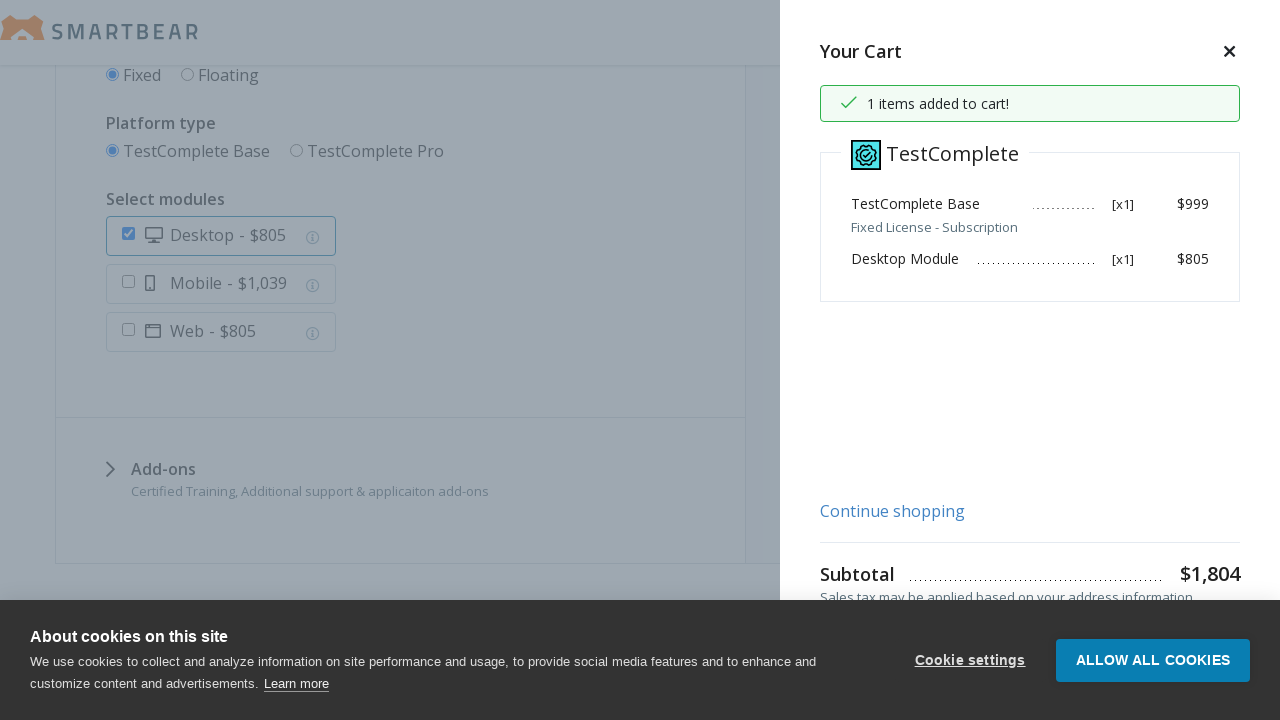